Tests button click operation by clicking the submit button on the web form and verifying the form submission.

Starting URL: https://www.selenium.dev/selenium/web/web-form.html

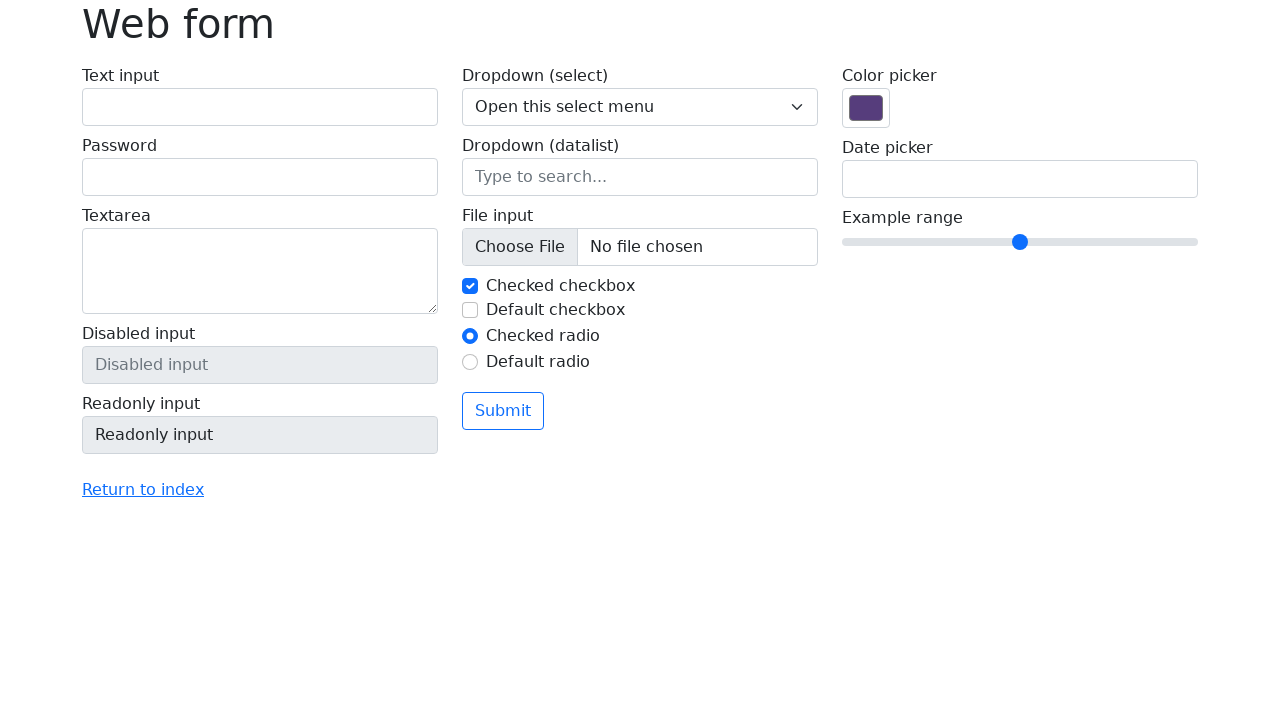

Submit button is present on the form
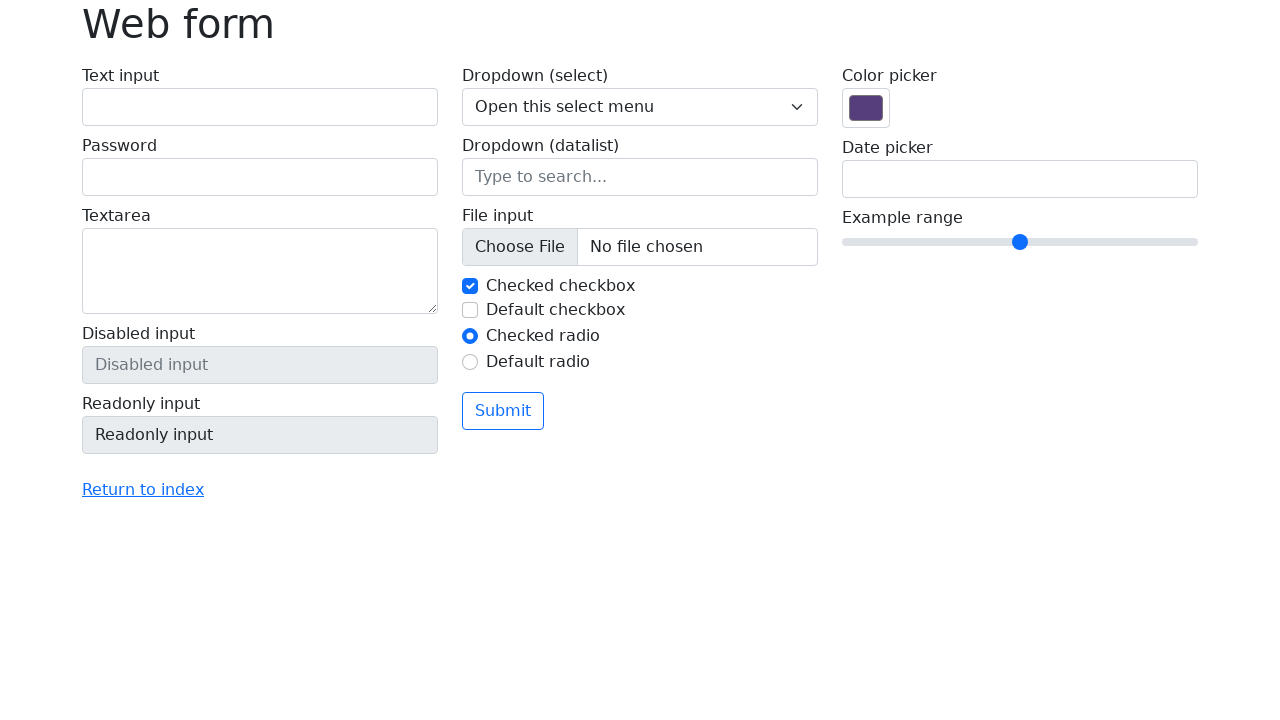

Clicked the submit button to submit the form at (503, 411) on button[type='submit']
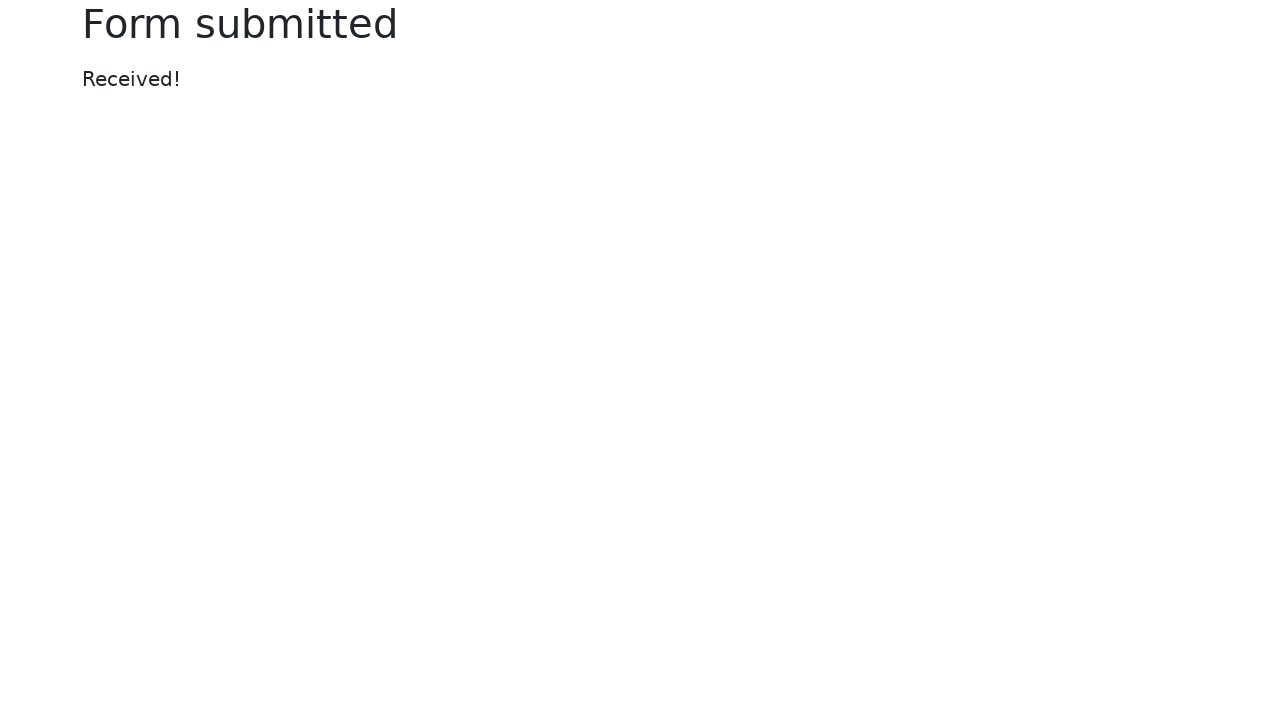

Form successfully submitted and redirected to submission confirmation page
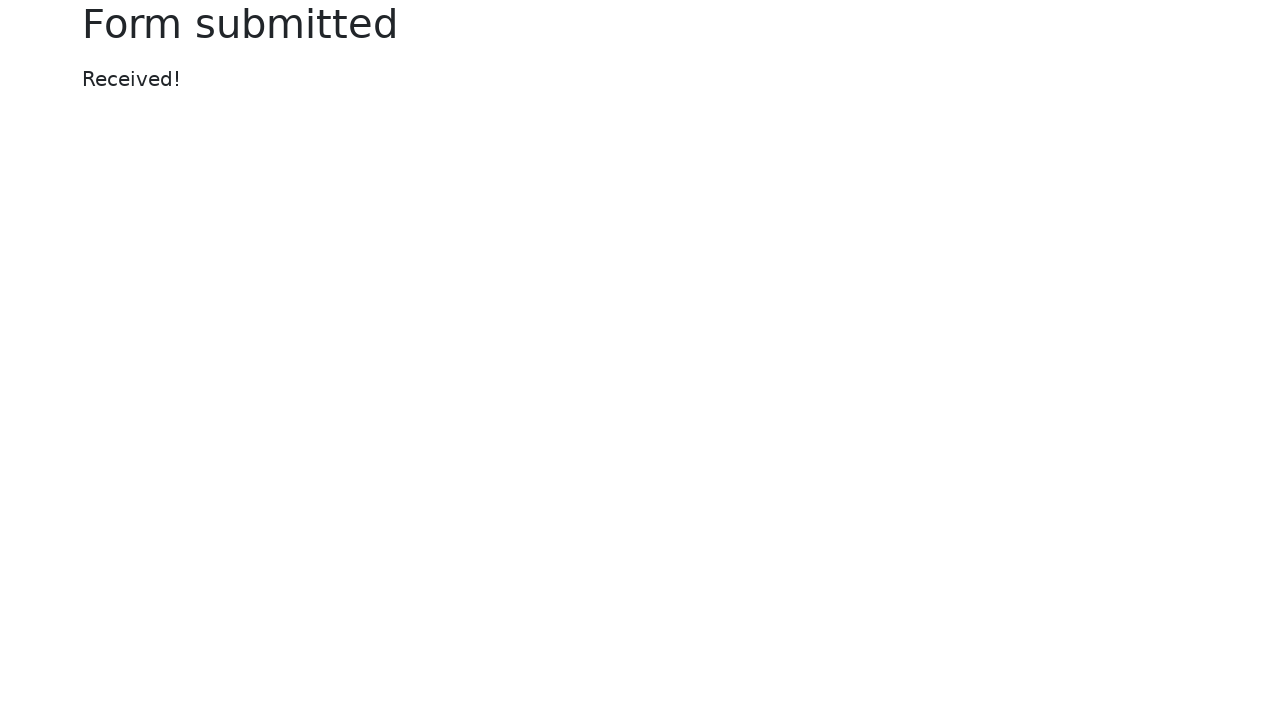

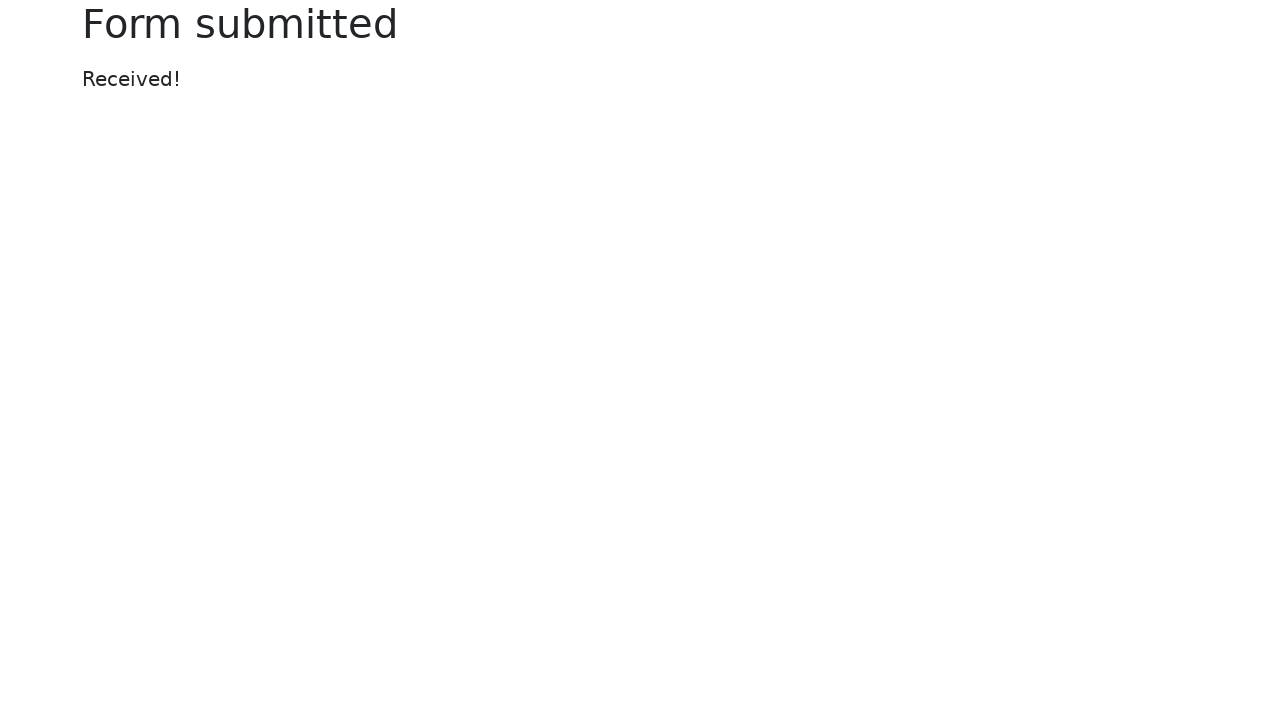